Opens the Sauce Demo website and maximizes the browser window. This is a basic navigation test that verifies the page loads successfully.

Starting URL: https://www.saucedemo.com/

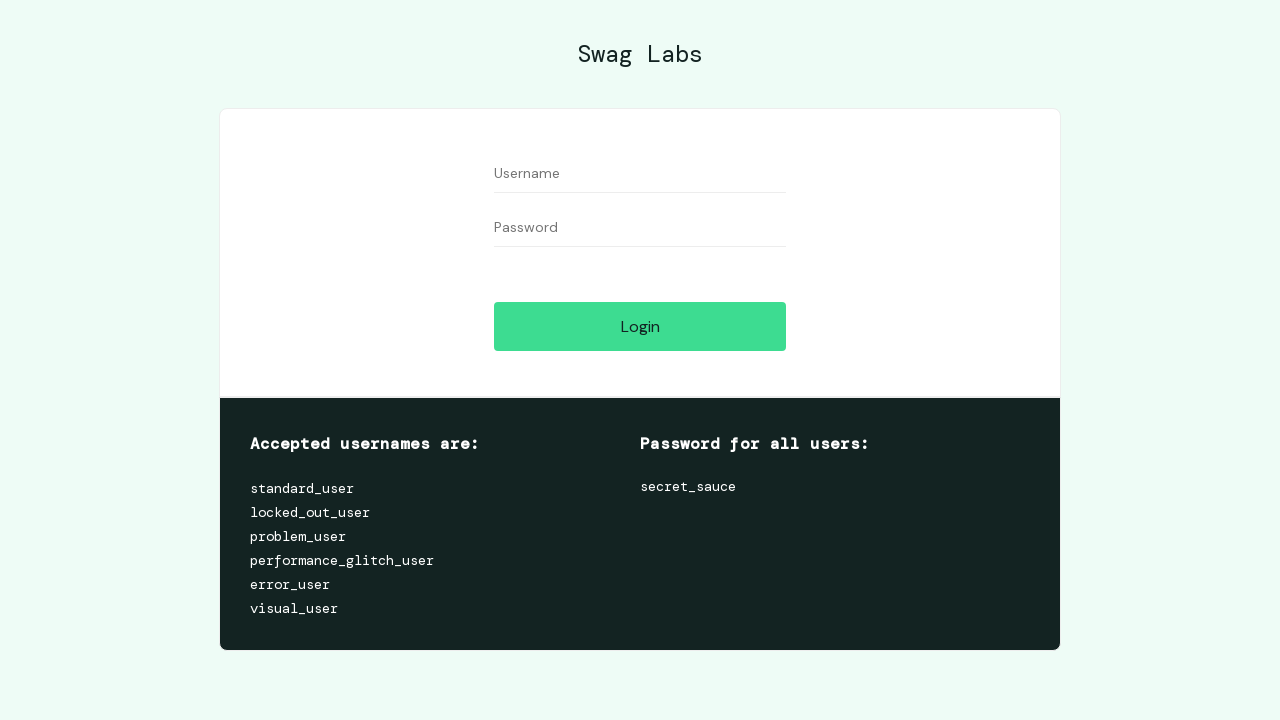

Set viewport size to 1920x1080 to maximize browser window
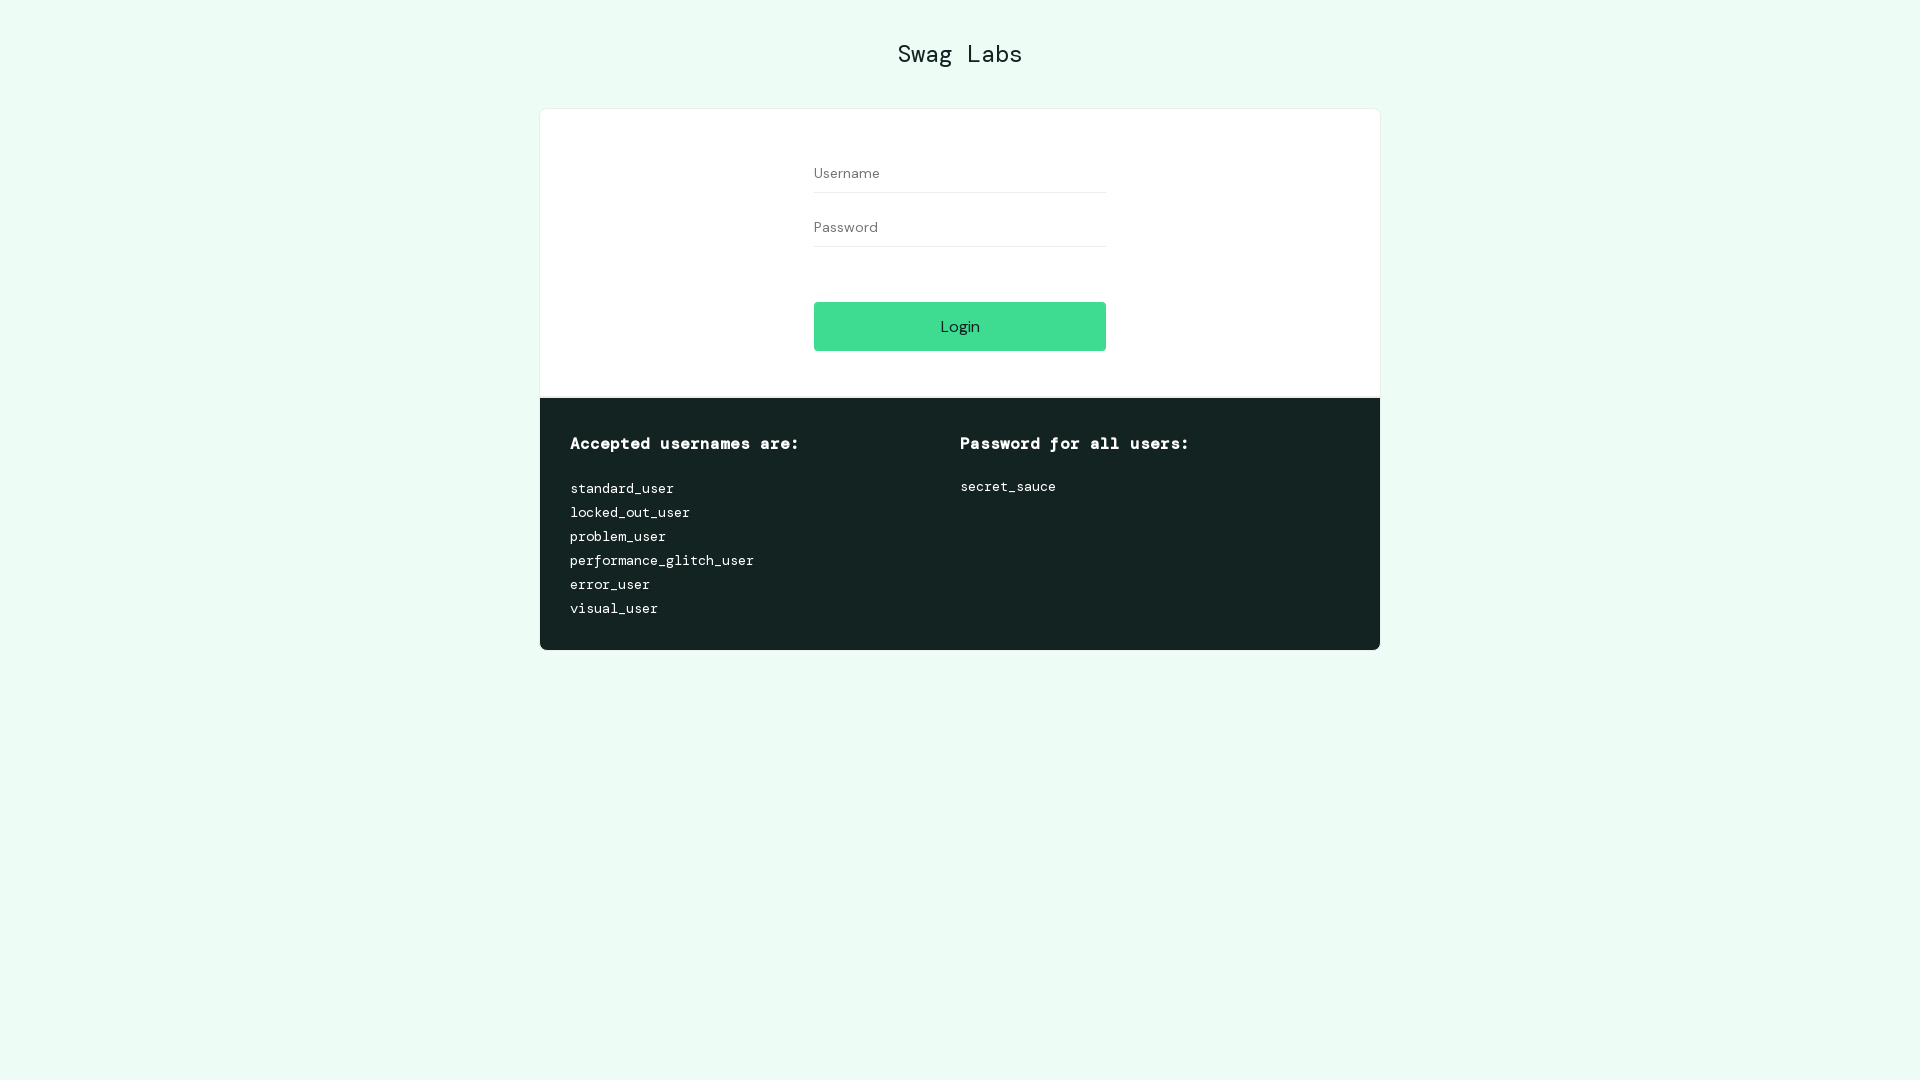

Page loaded successfully - DOM content rendered
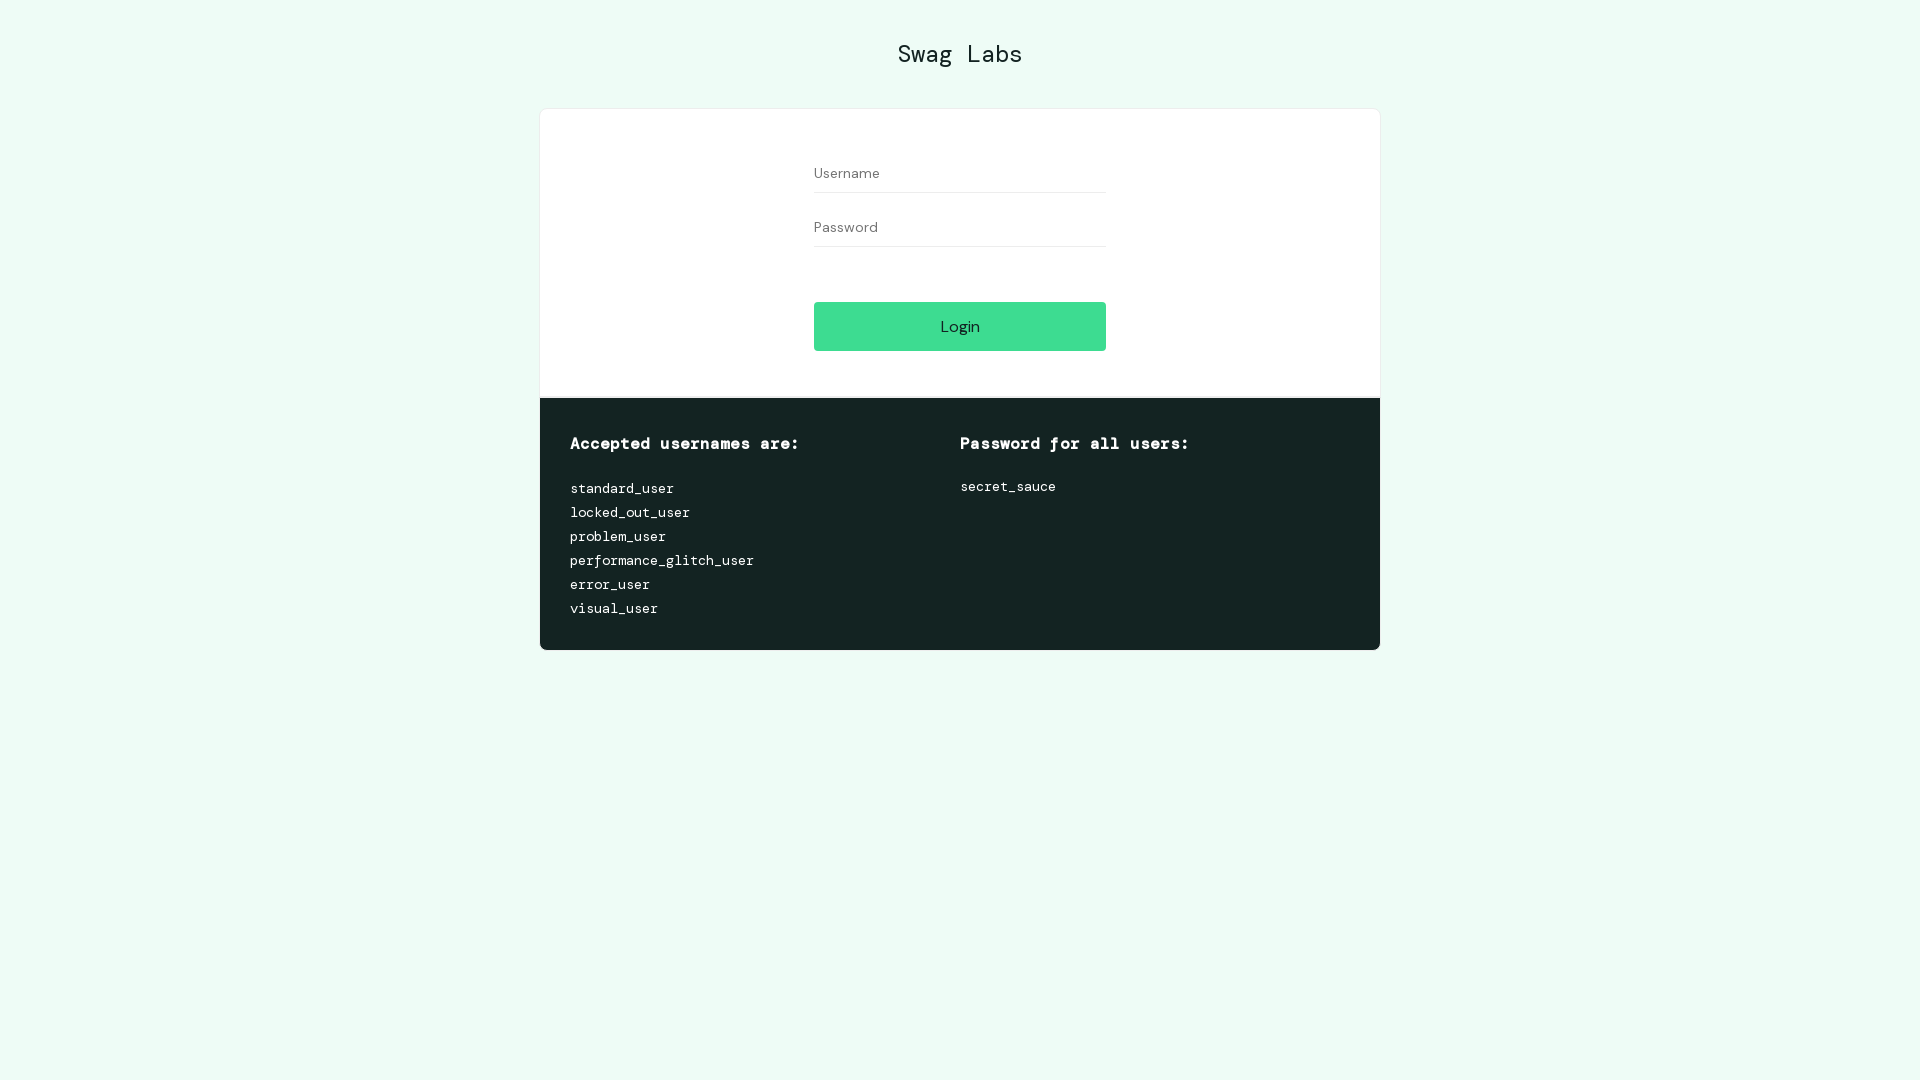

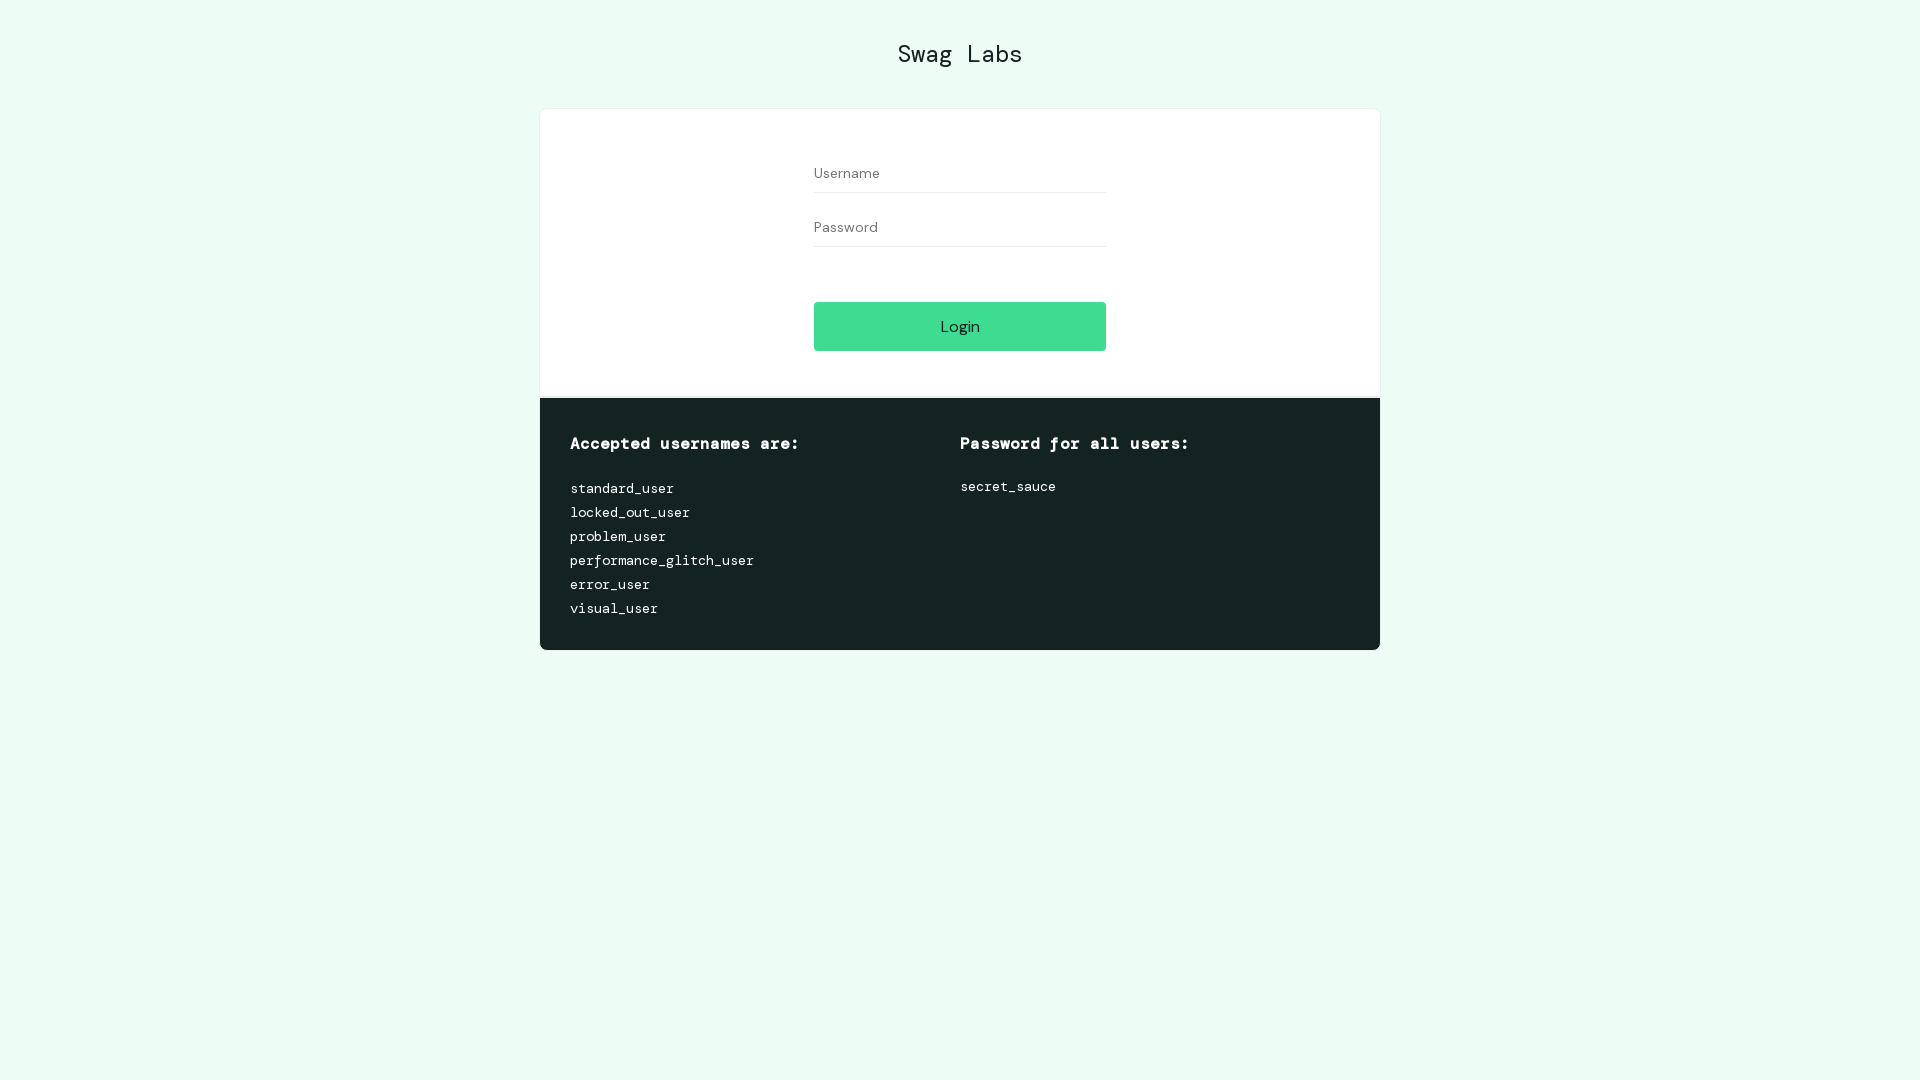